Tests the edit product functionality in a shopping list app by adding a product (Energético/Energy drink), verifying it was added correctly, then editing its price, quantity, and volume fields and verifying the changes were saved.

Starting URL: https://lista-de-compras-mayh0xs-projects.vercel.app

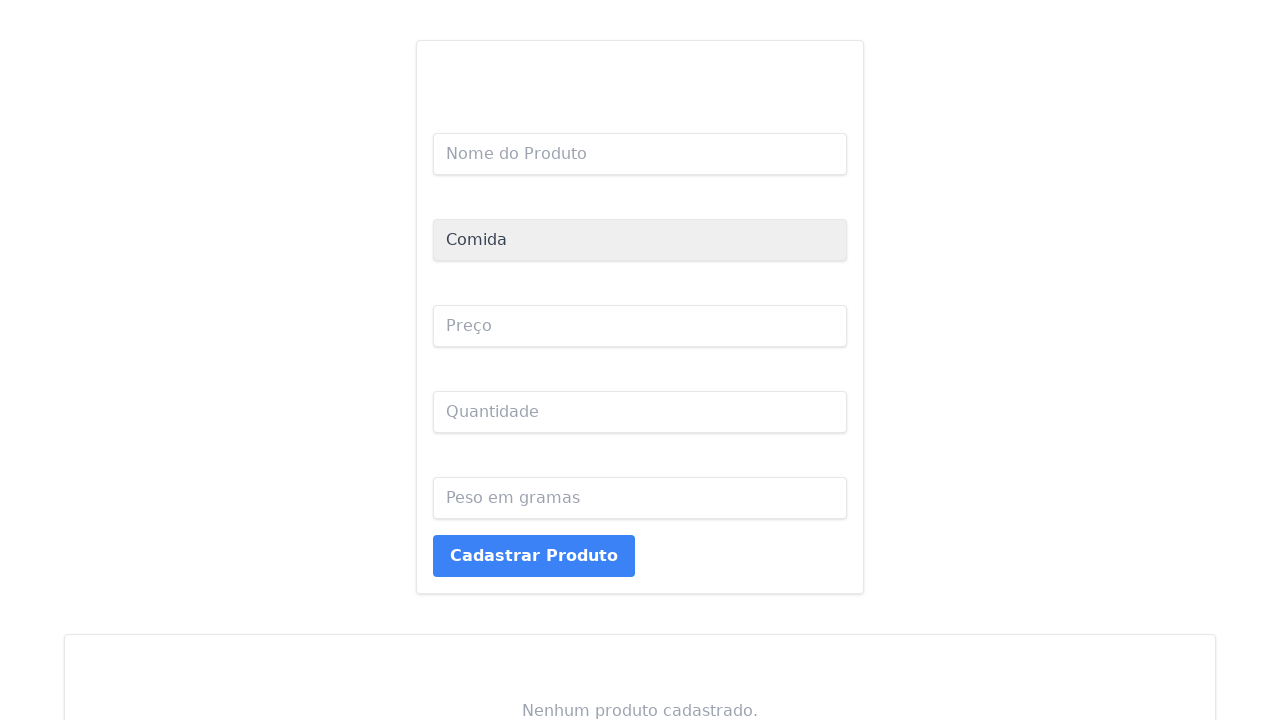

Set viewport size to 1920x1080
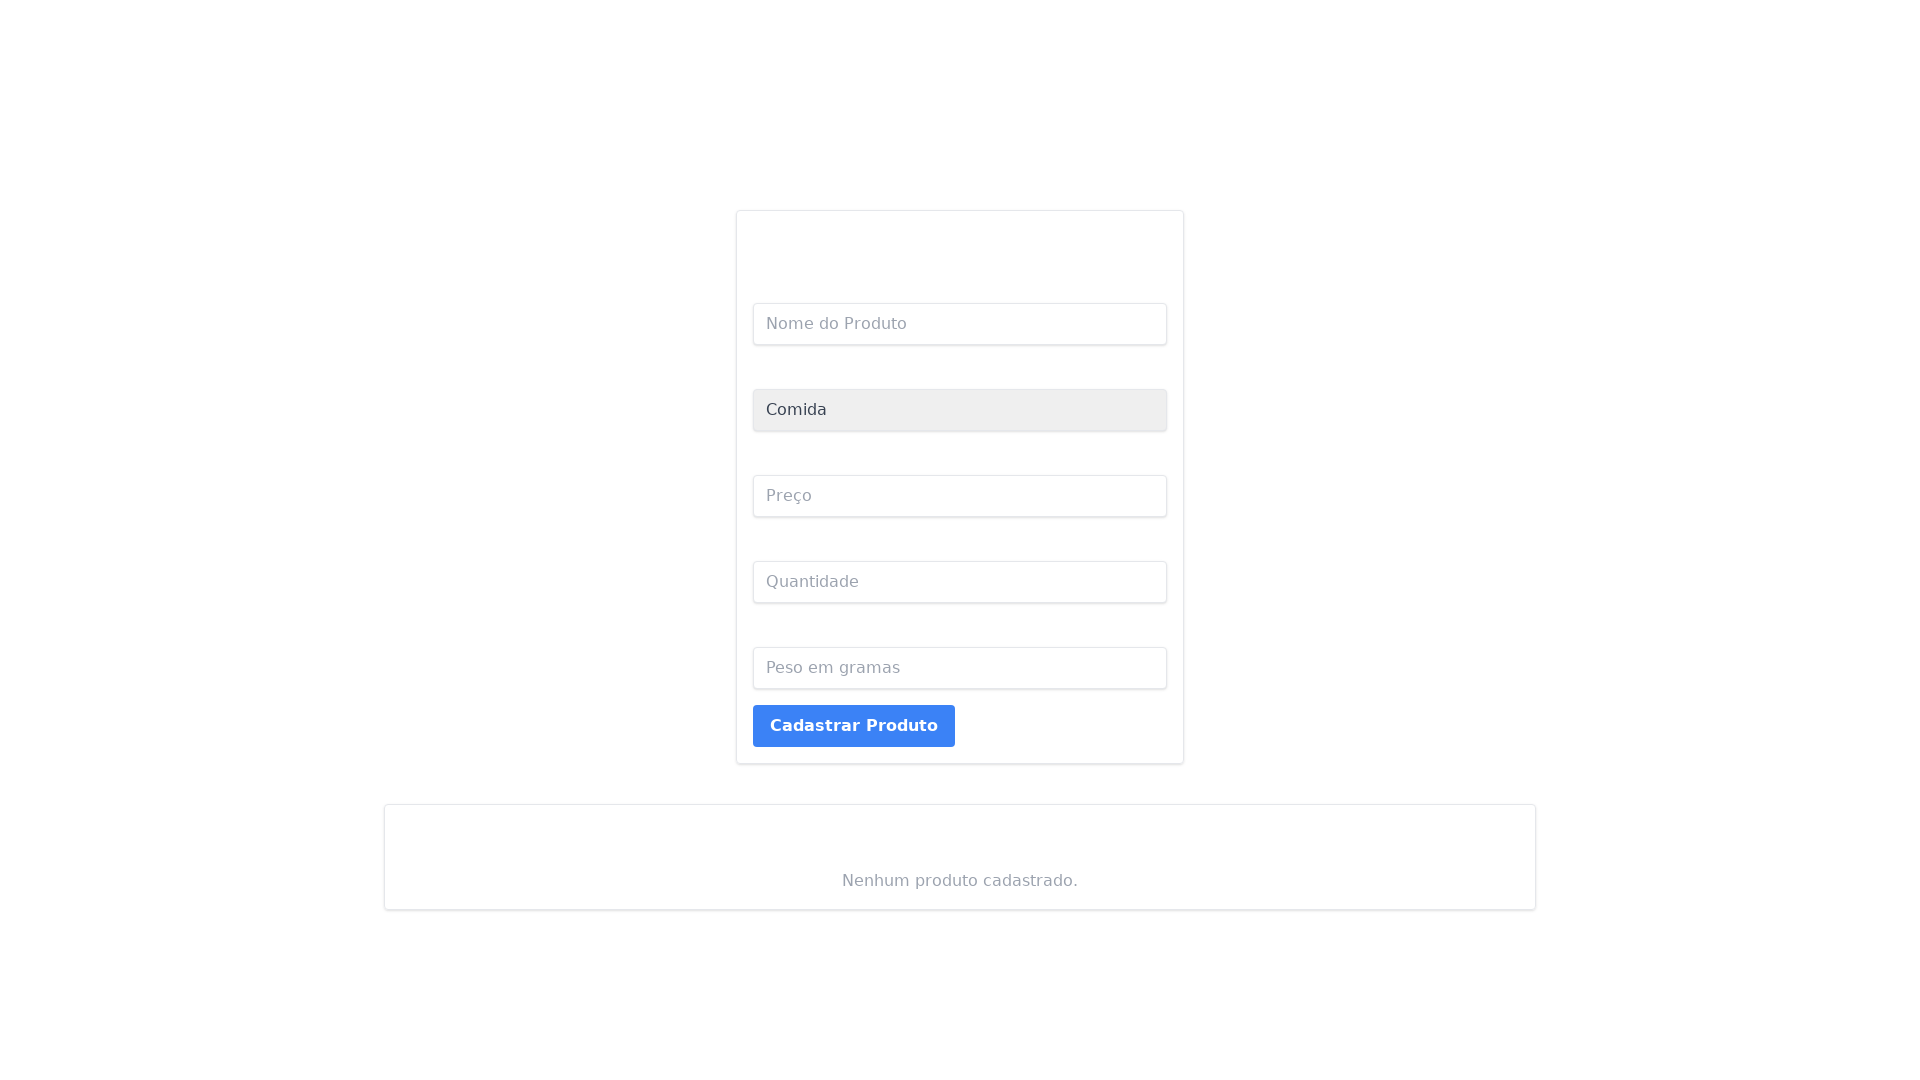

Filled product name field with 'Energético' on .shadow:nth-child(3)
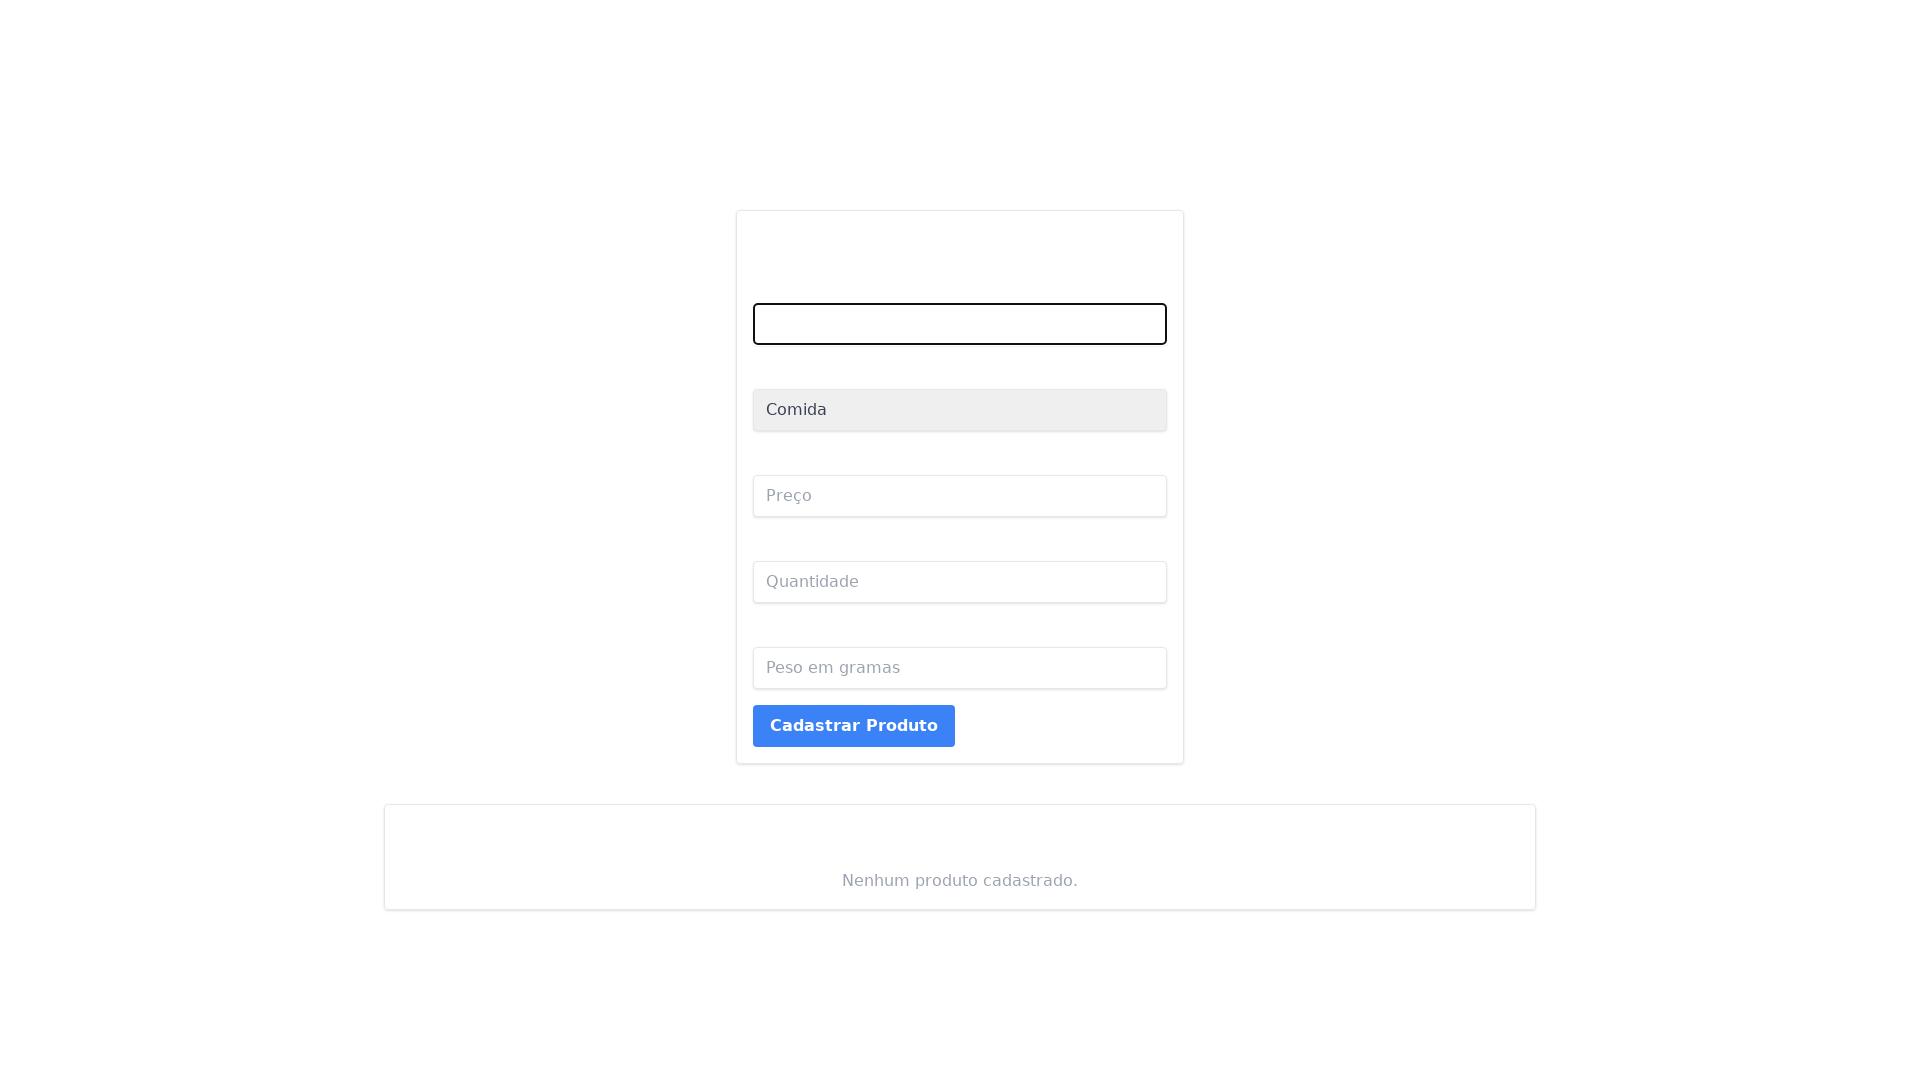

Selected 'Bebida' category from dropdown on .text-gray-700
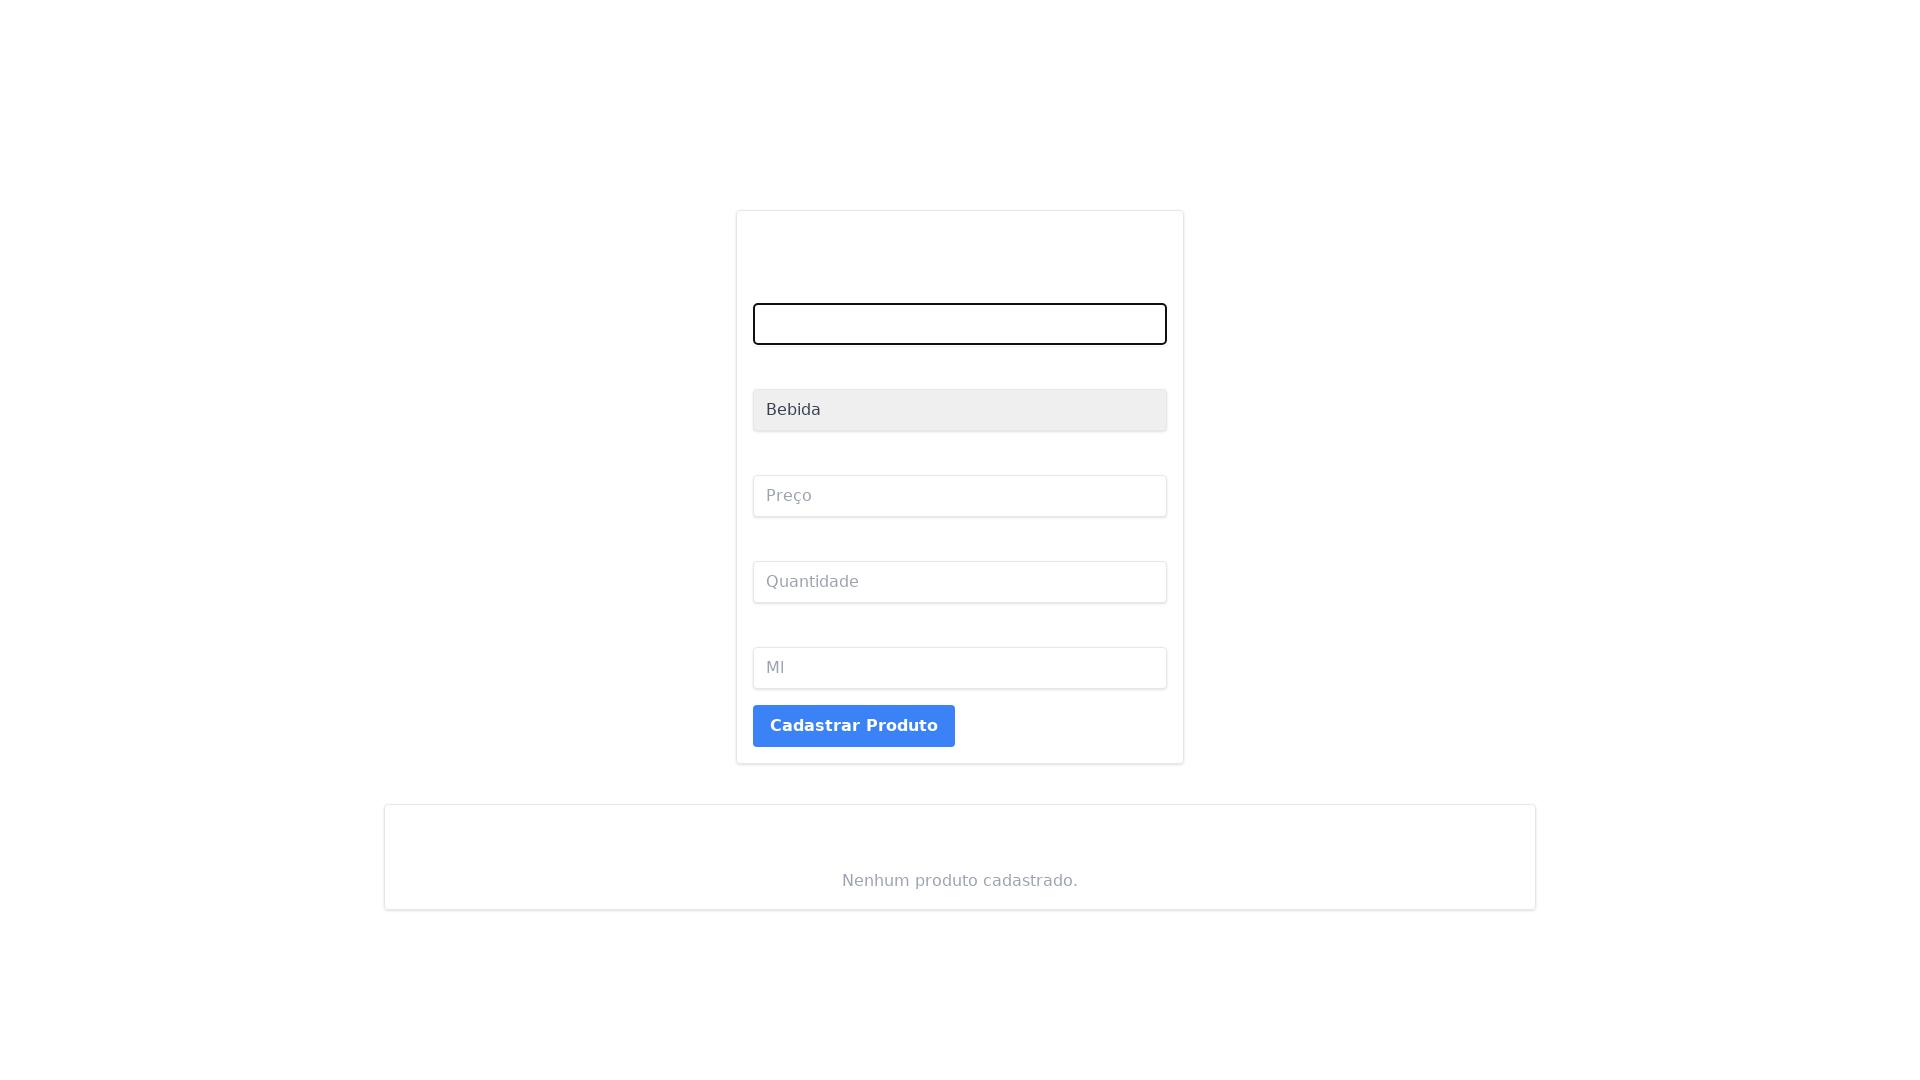

Filled price field with '15' on .mb-4:nth-child(3) > .shadow
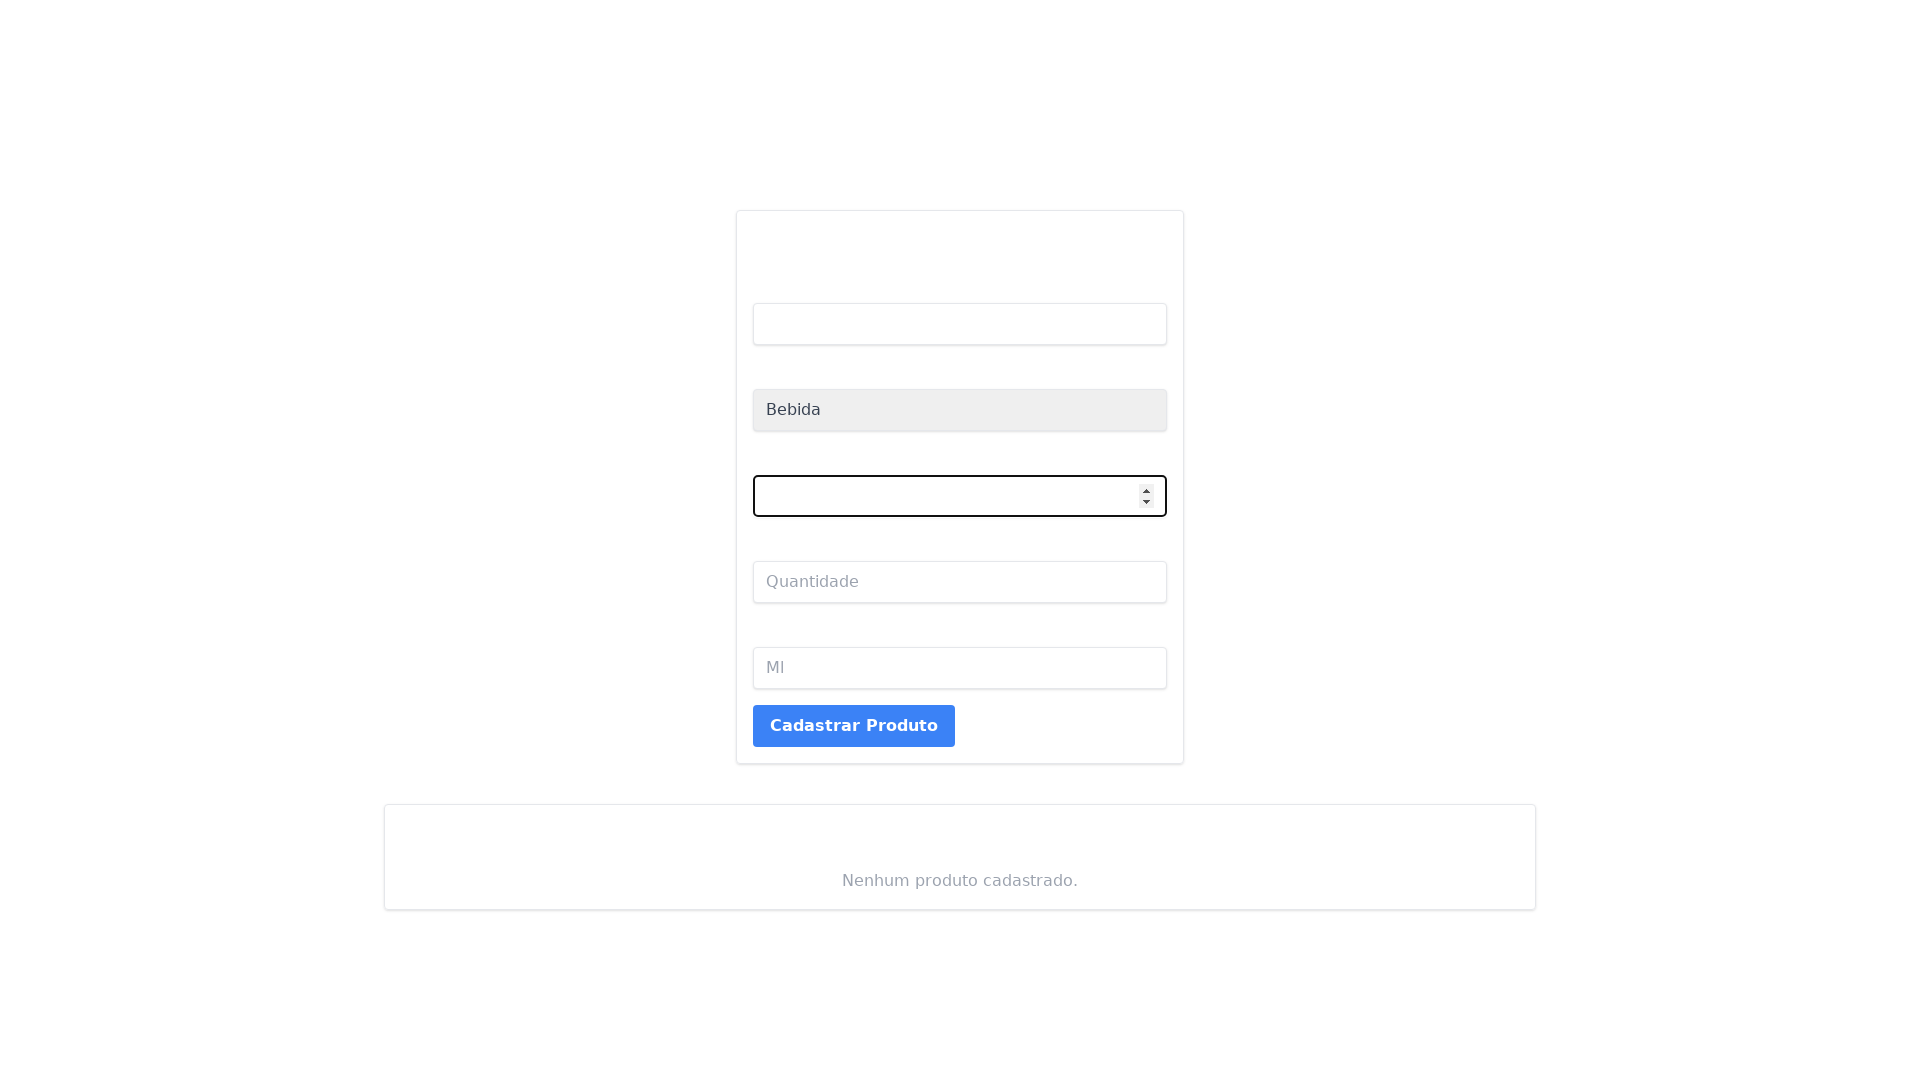

Filled quantity field with '9' on .mb-4:nth-child(4) > .shadow
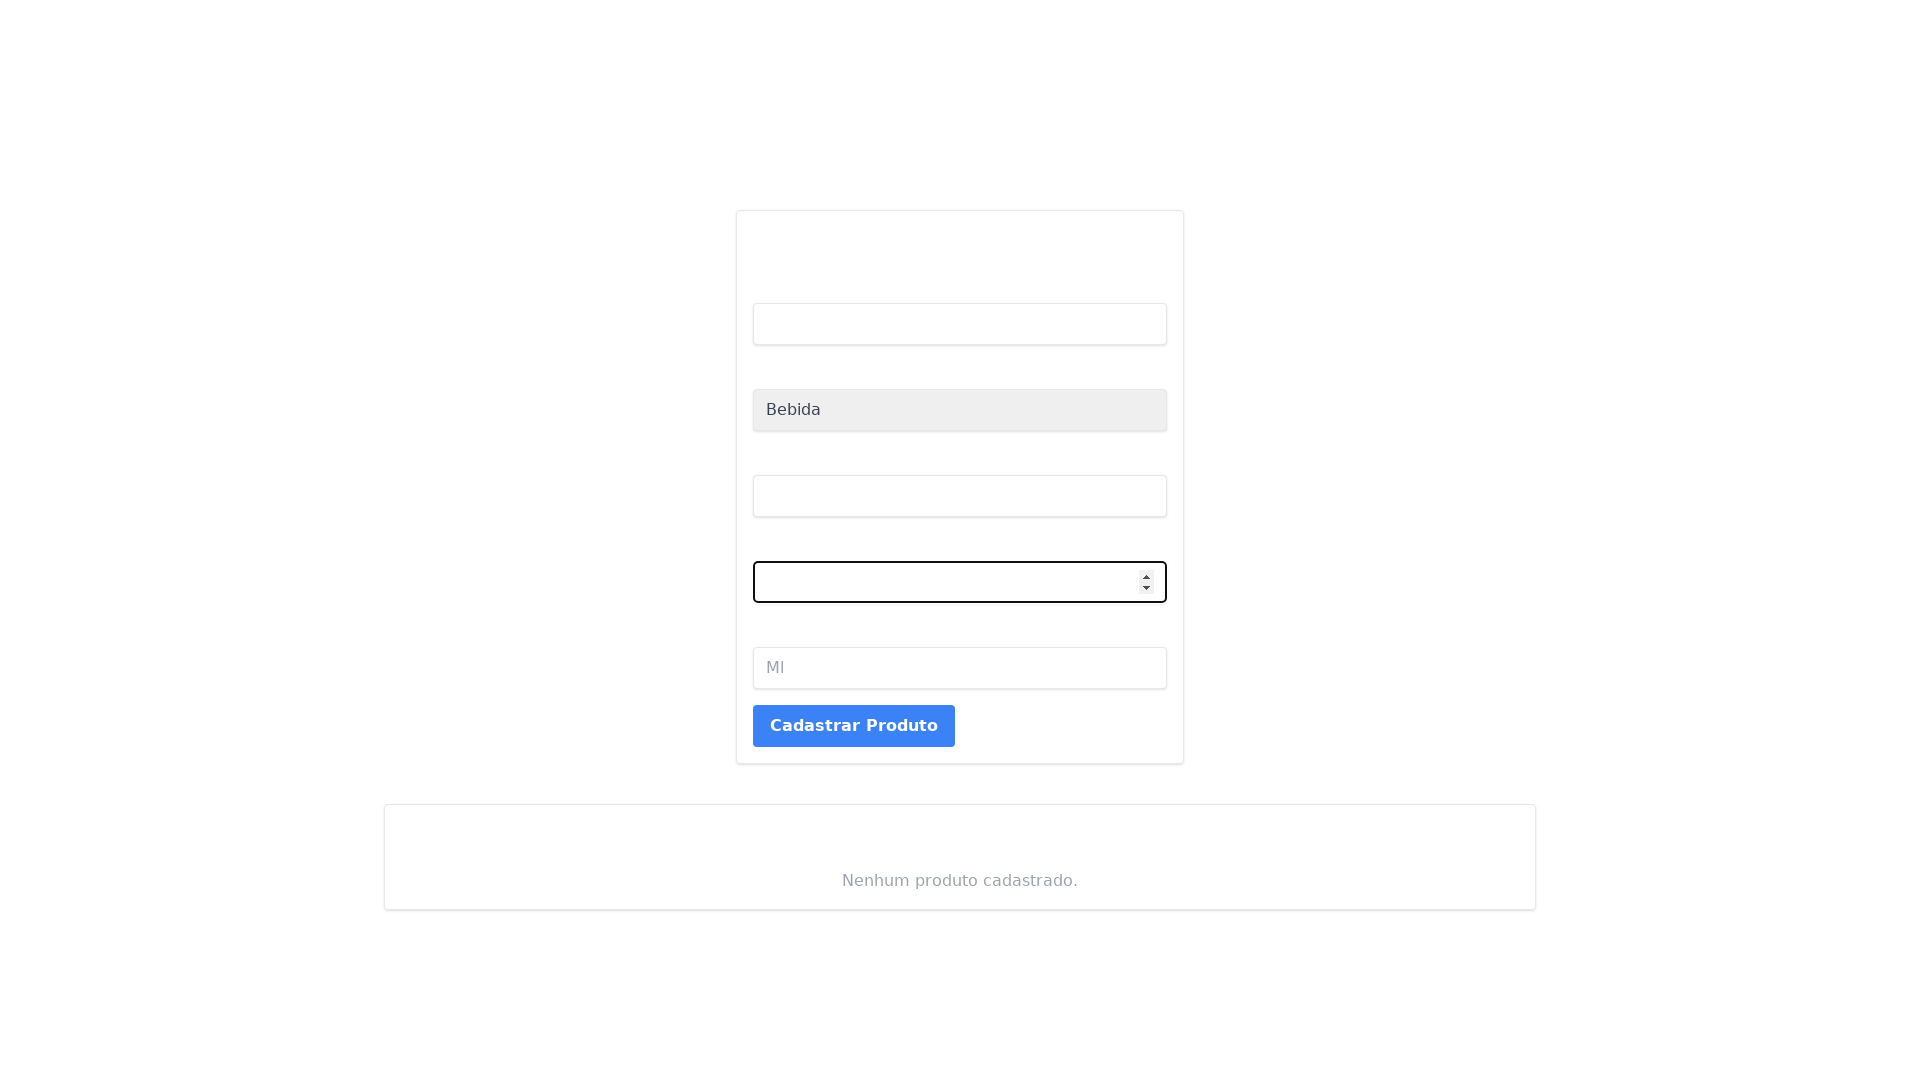

Filled volume field with '500' on .mb-4:nth-child(5) > .shadow
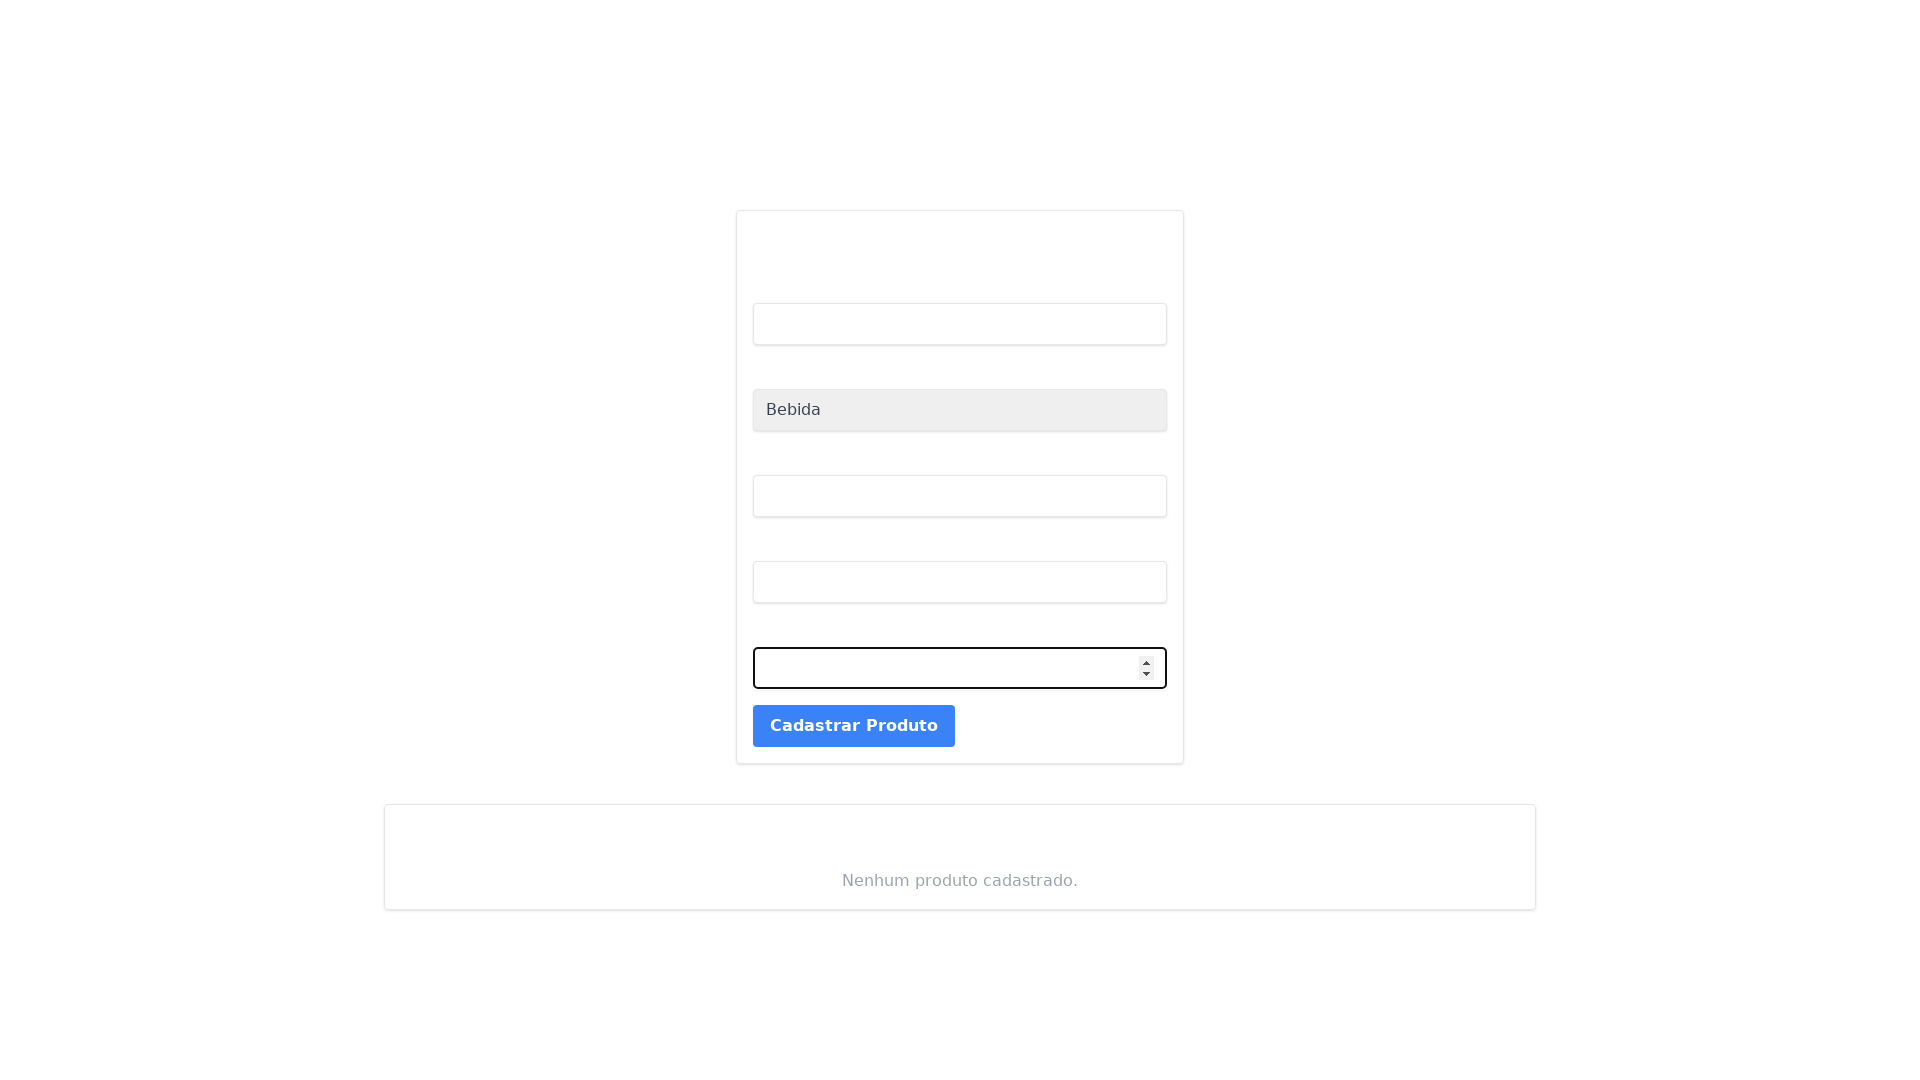

Clicked add button to create product at (854, 726) on .bg-blue-500:nth-child(6)
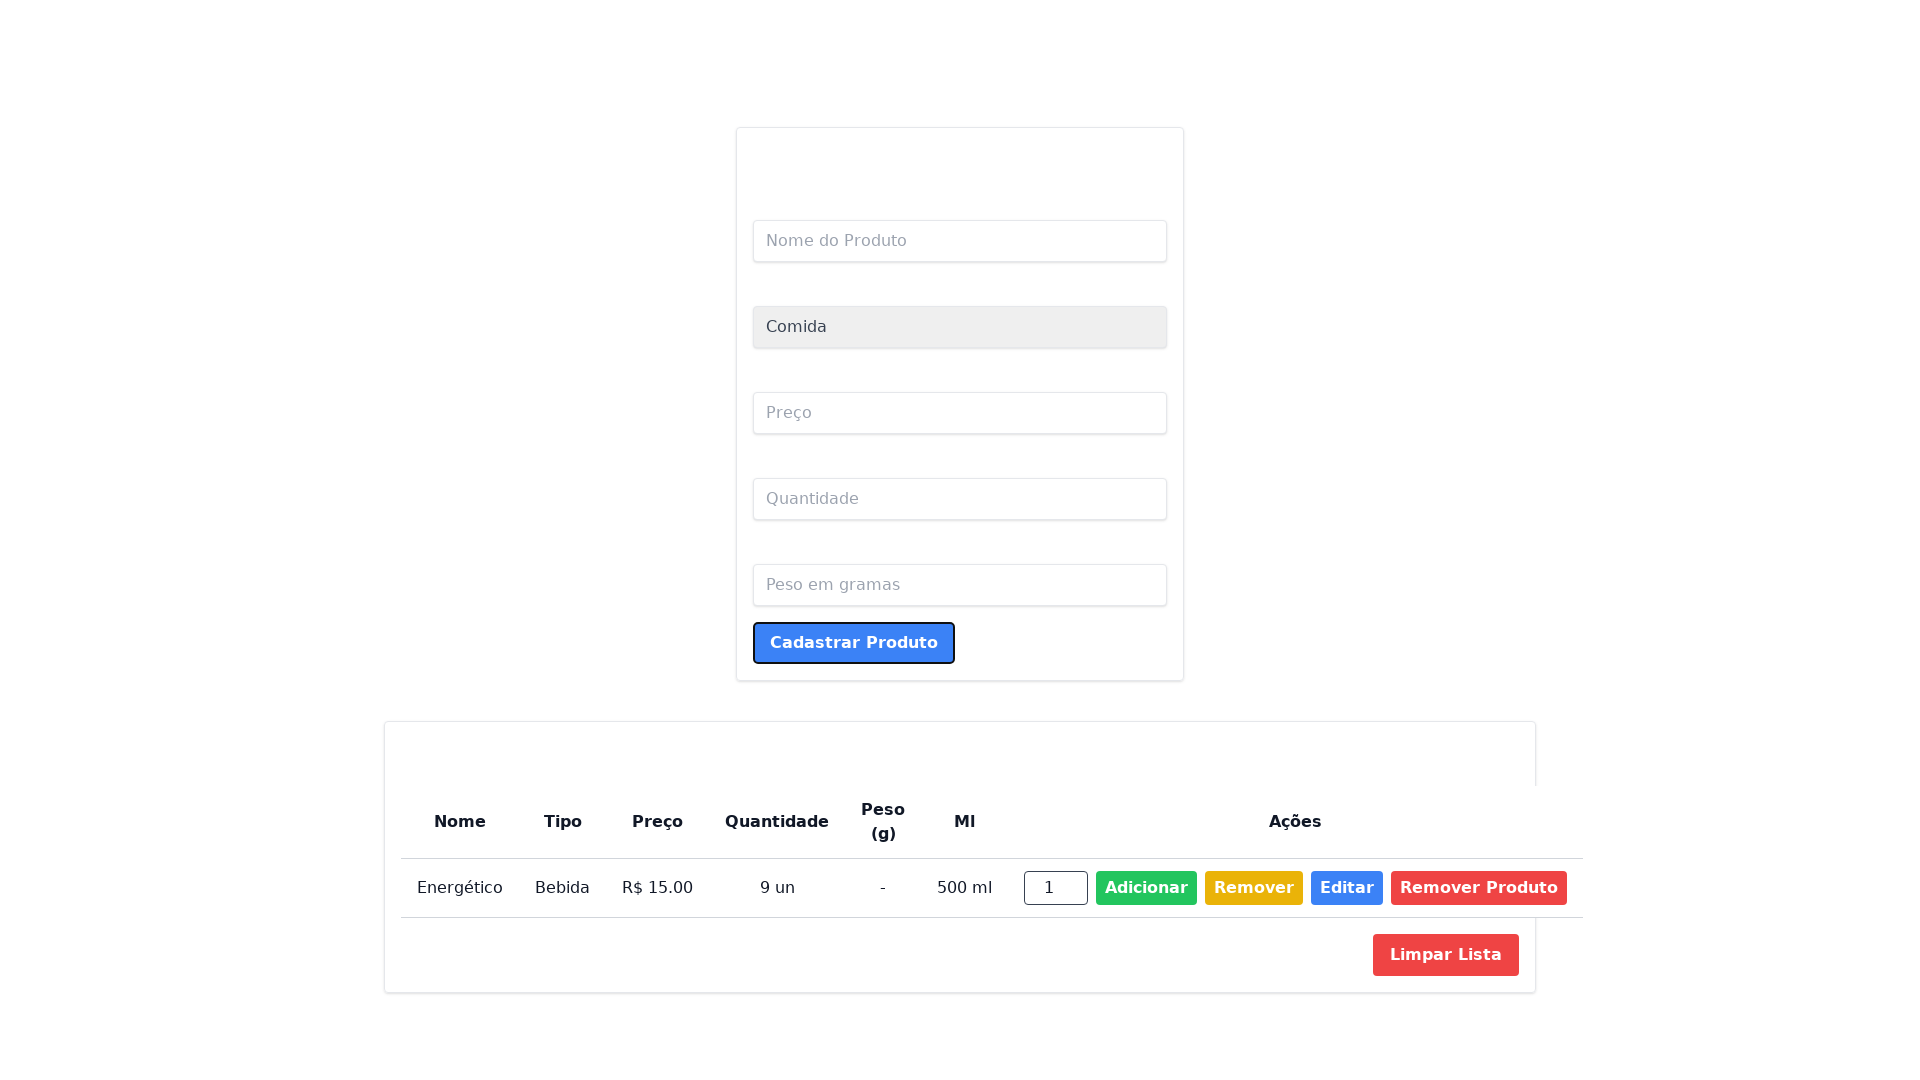

Product 'Energético' appeared in the shopping list
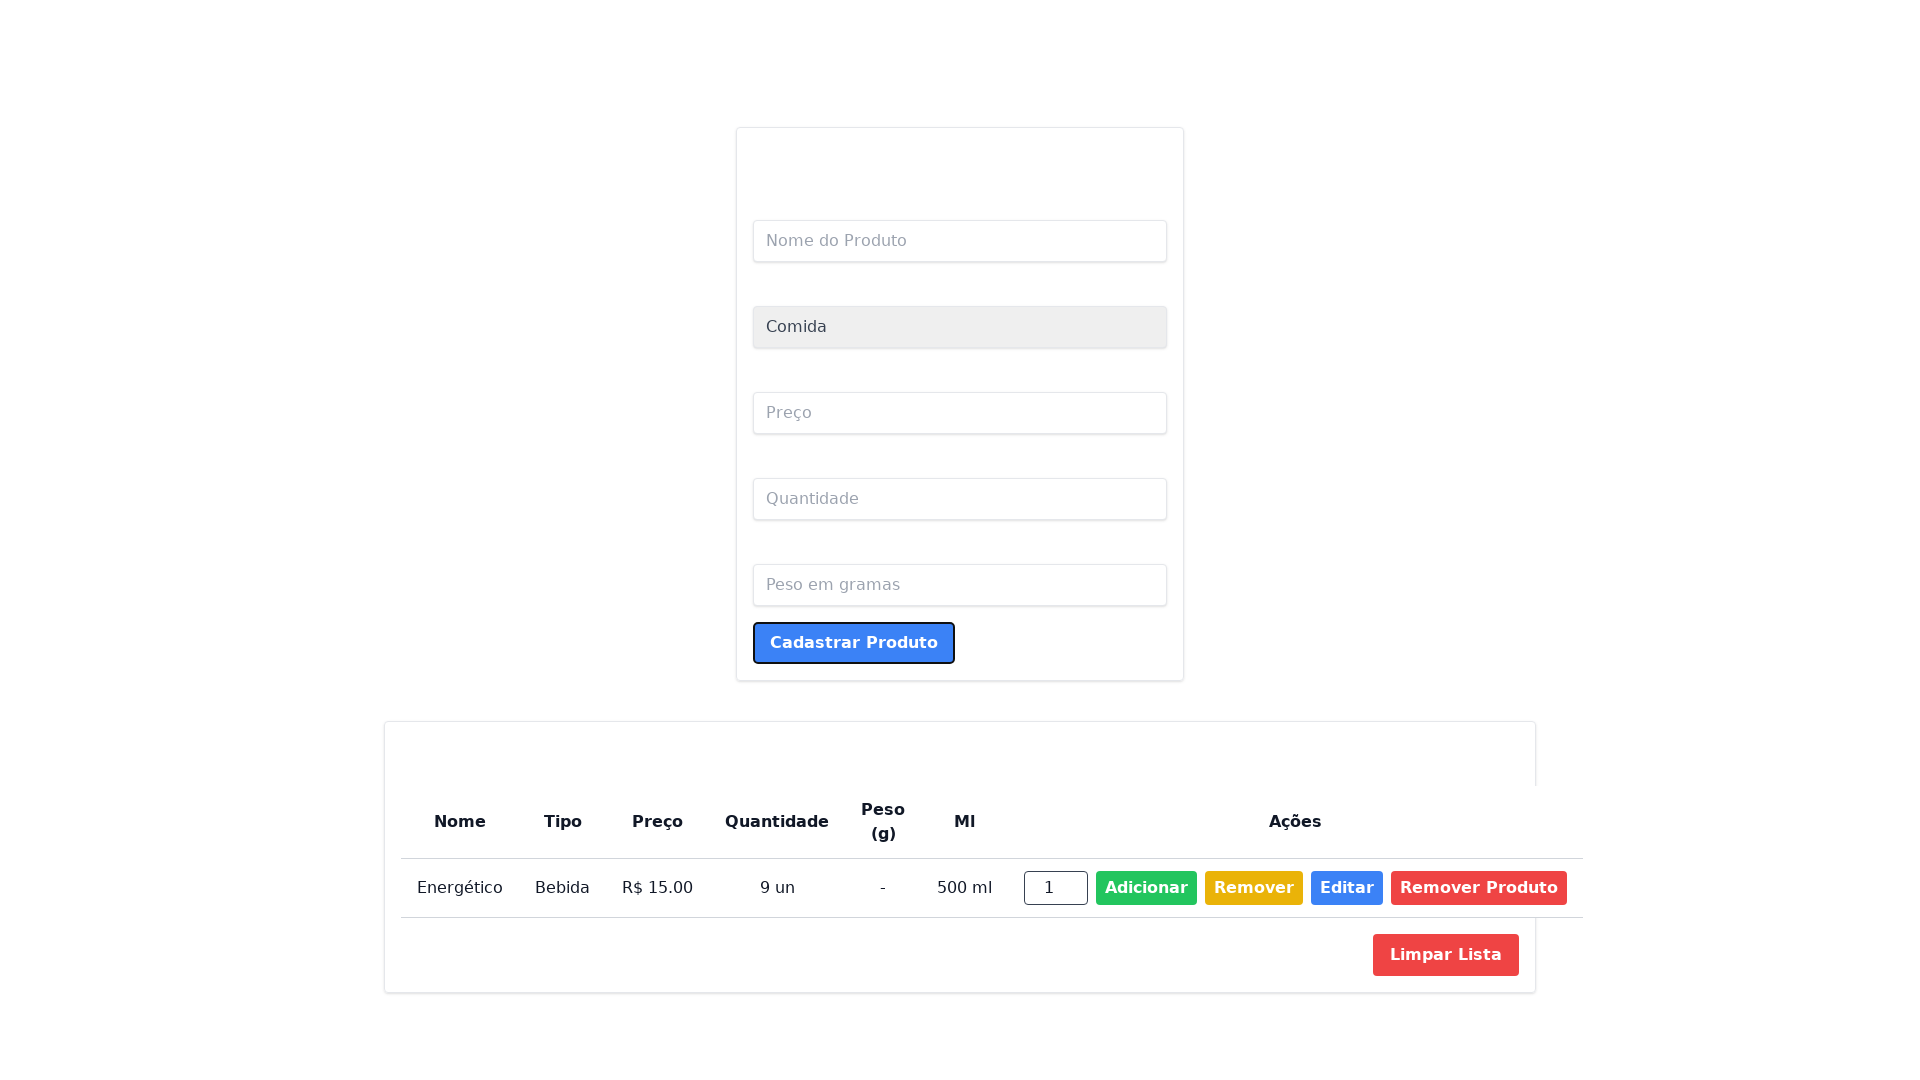

Clicked edit button to open edit modal at (1347, 888) on .bg-blue-500:nth-child(4)
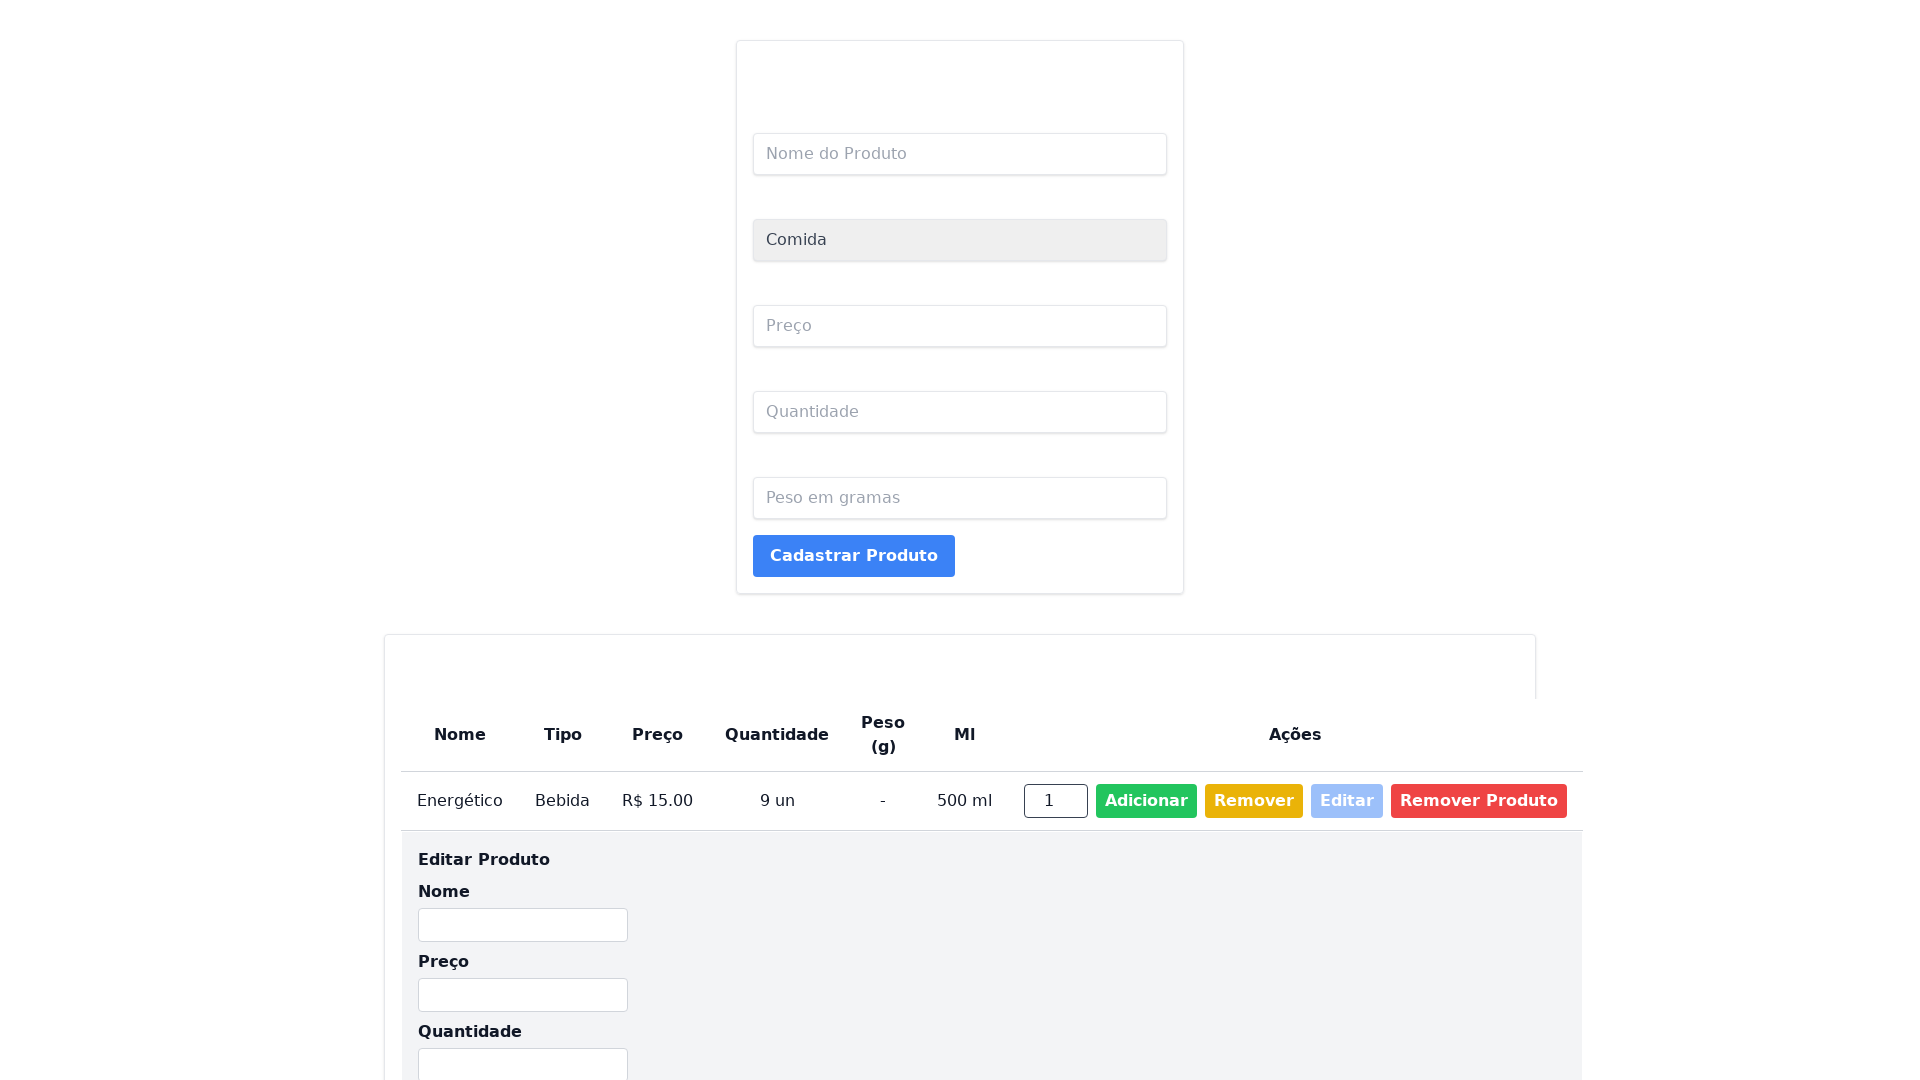

Edit modal appeared on screen
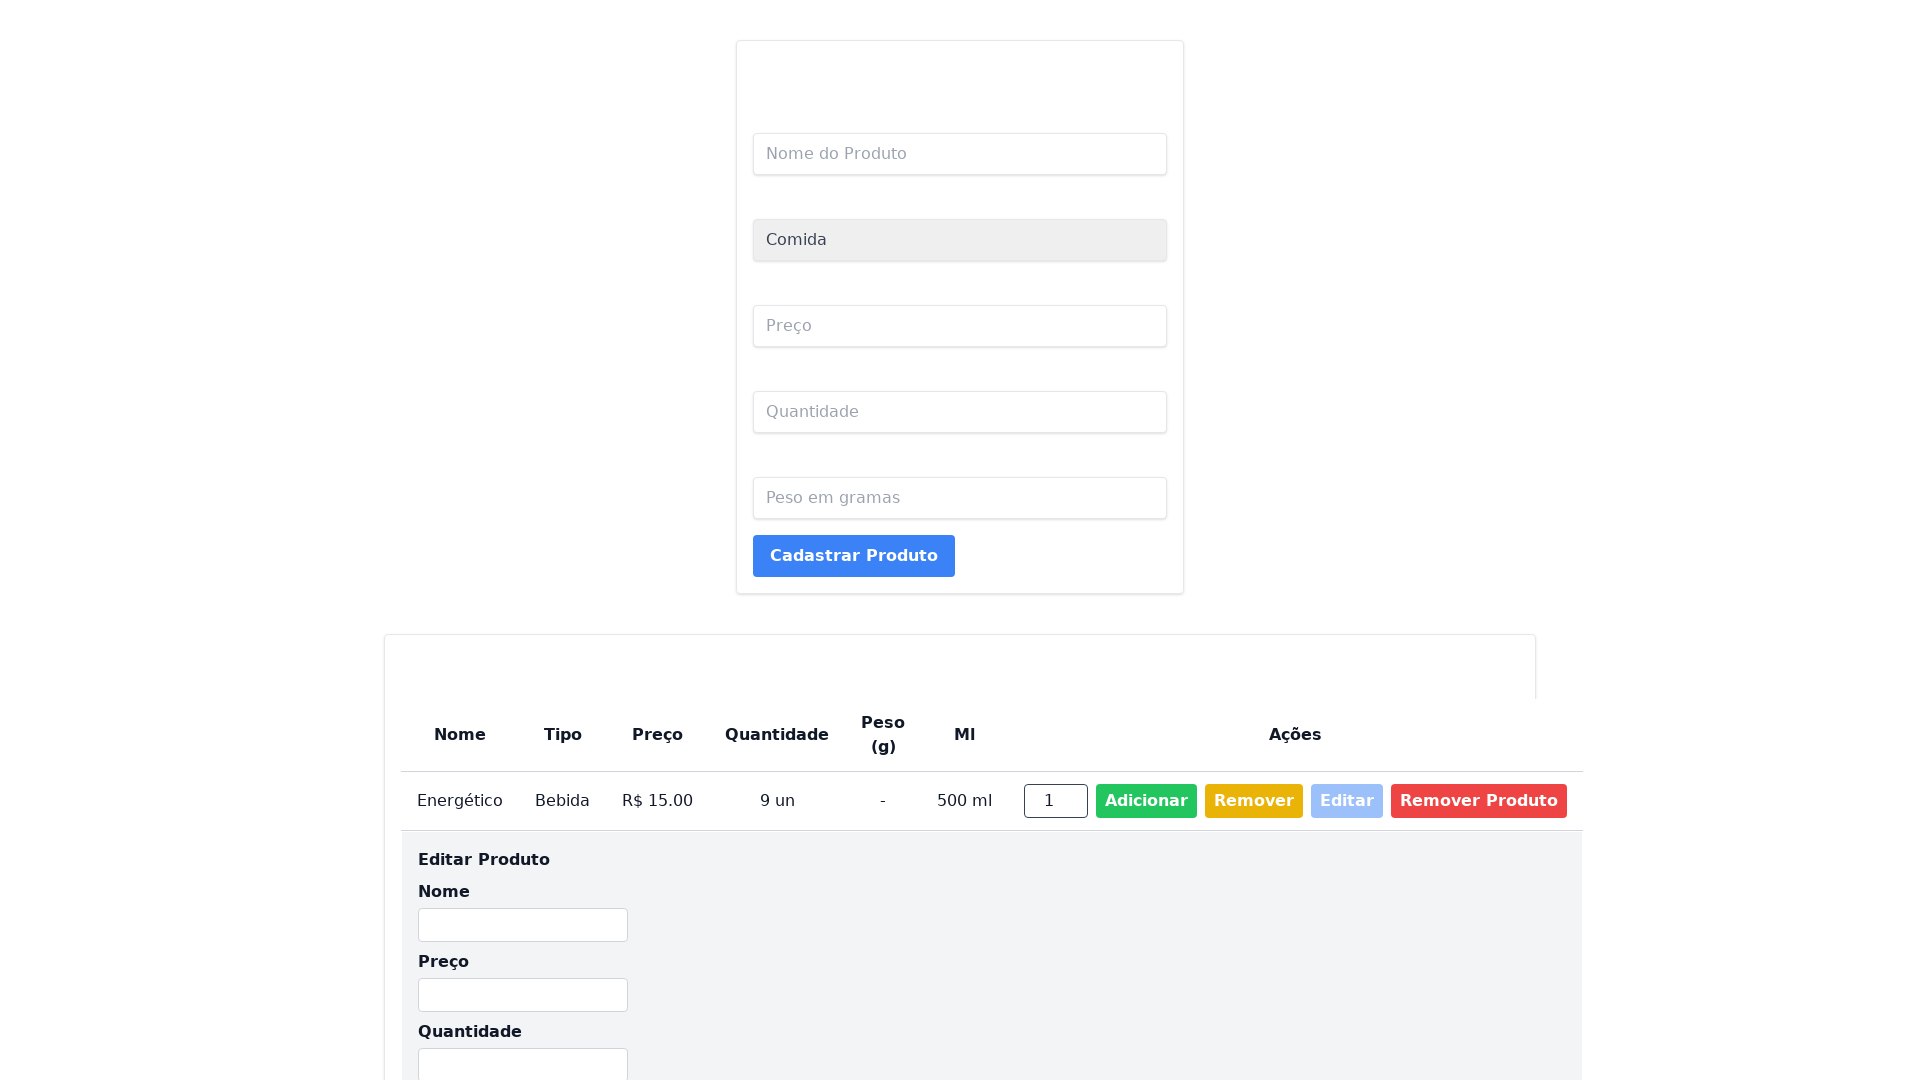

Updated price field to '10' in edit modal on .mb-2:nth-child(3) > .mr-2
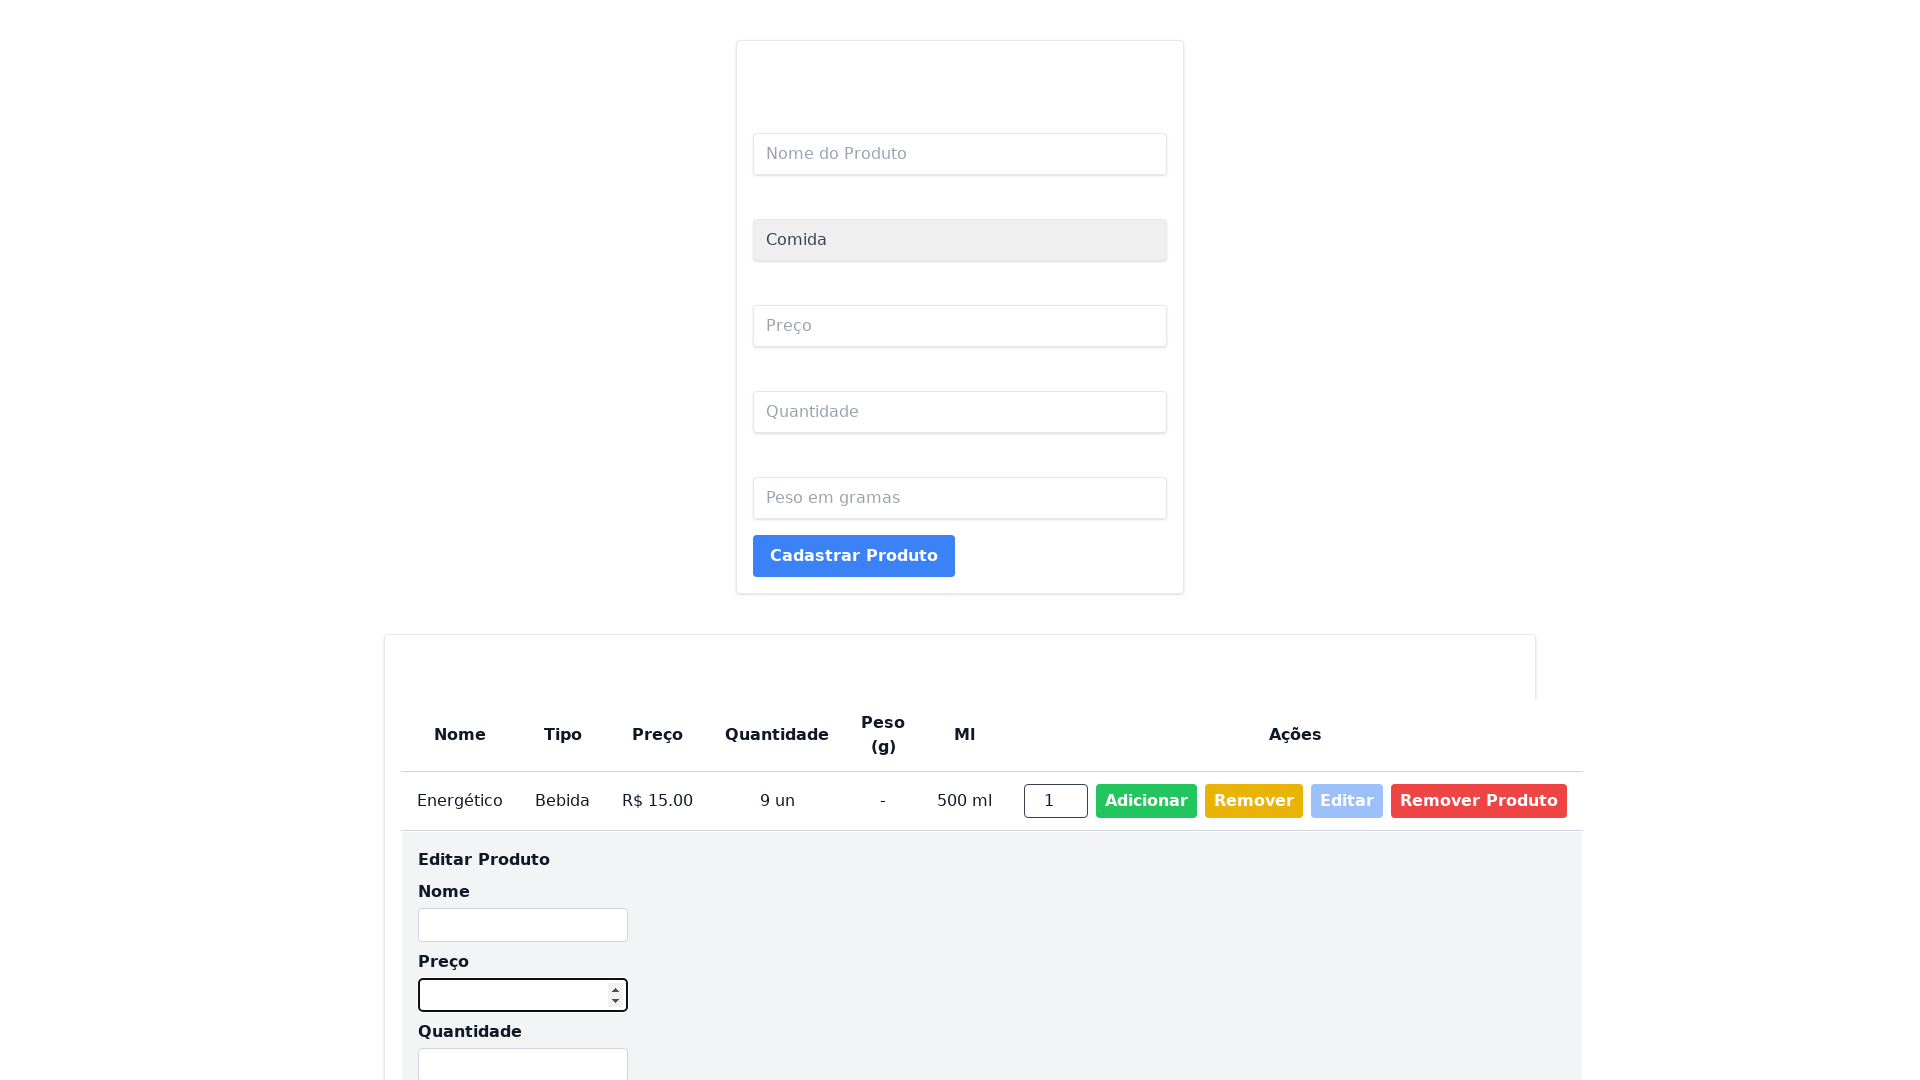

Updated quantity field to '4' in edit modal on .mb-2:nth-child(4) > .mr-2
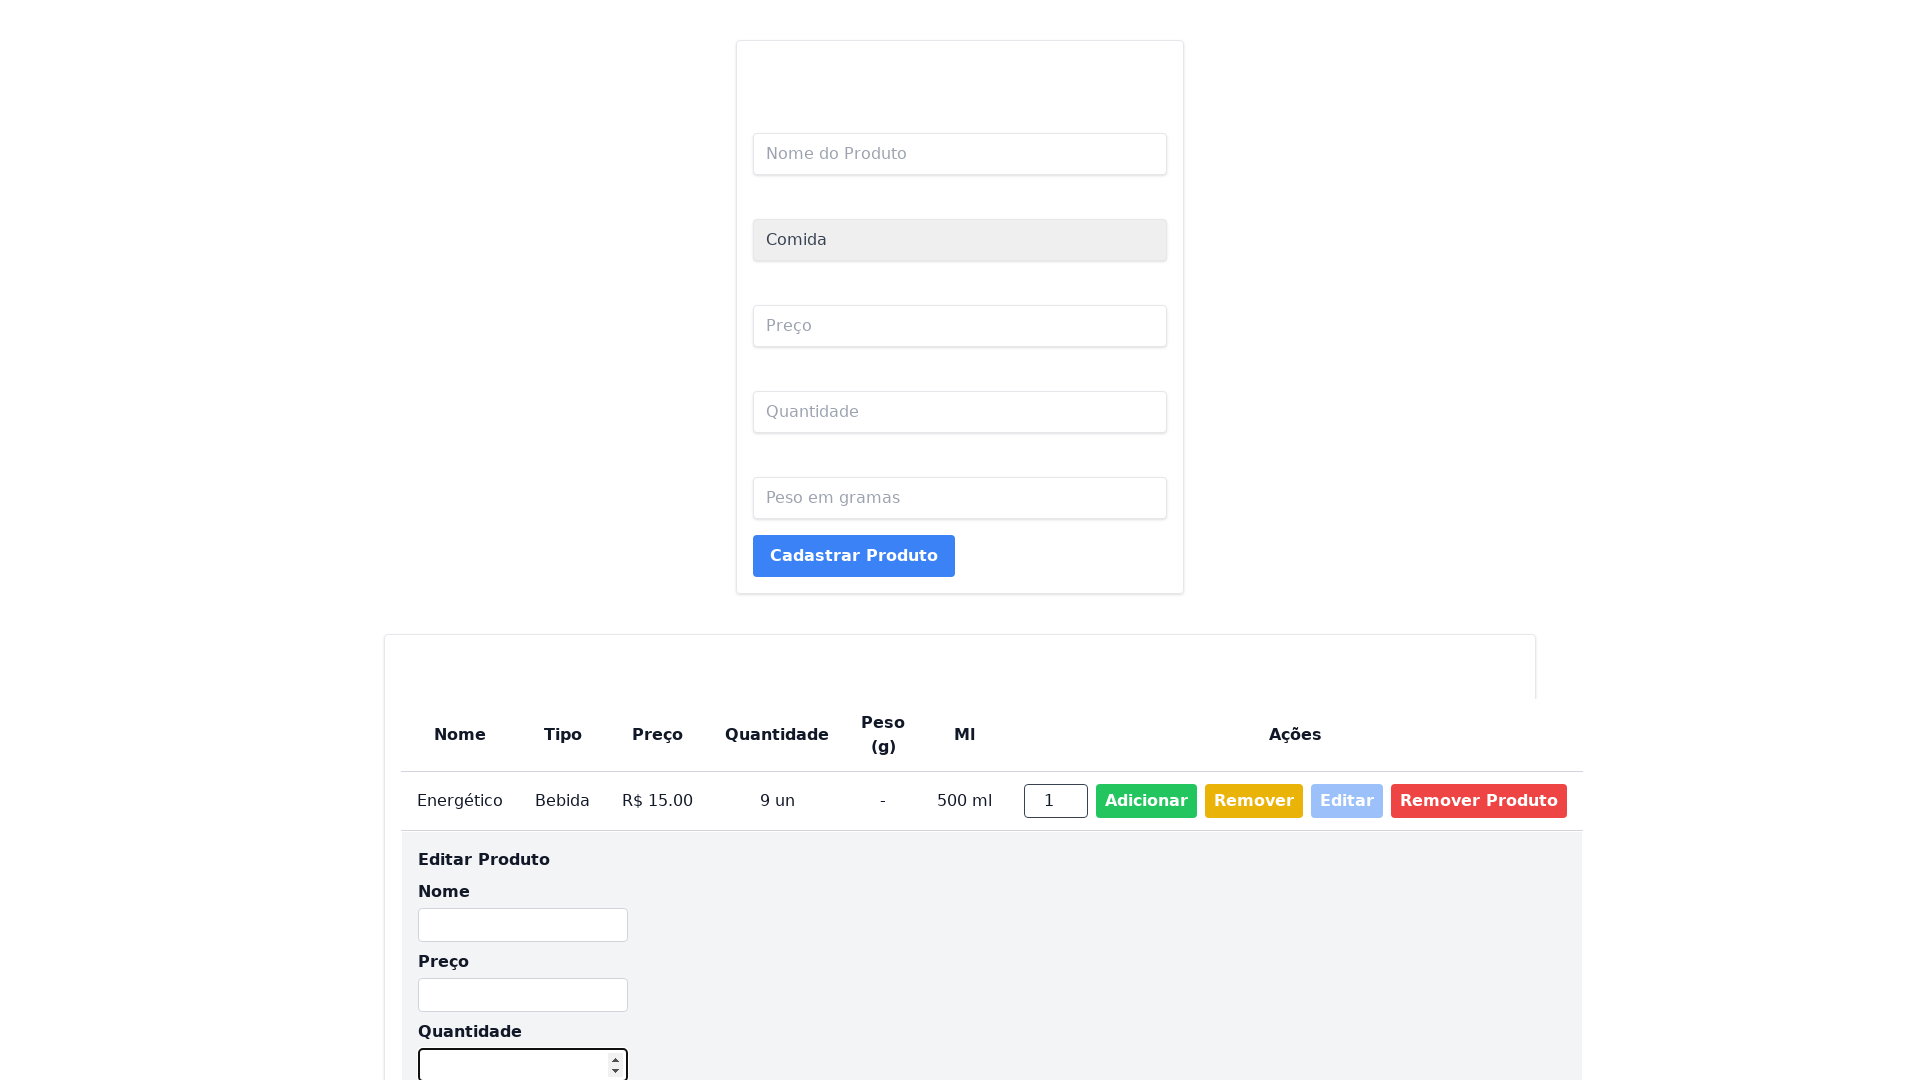

Updated volume field to '600' in edit modal on .mb-2:nth-child(5) > .mr-2
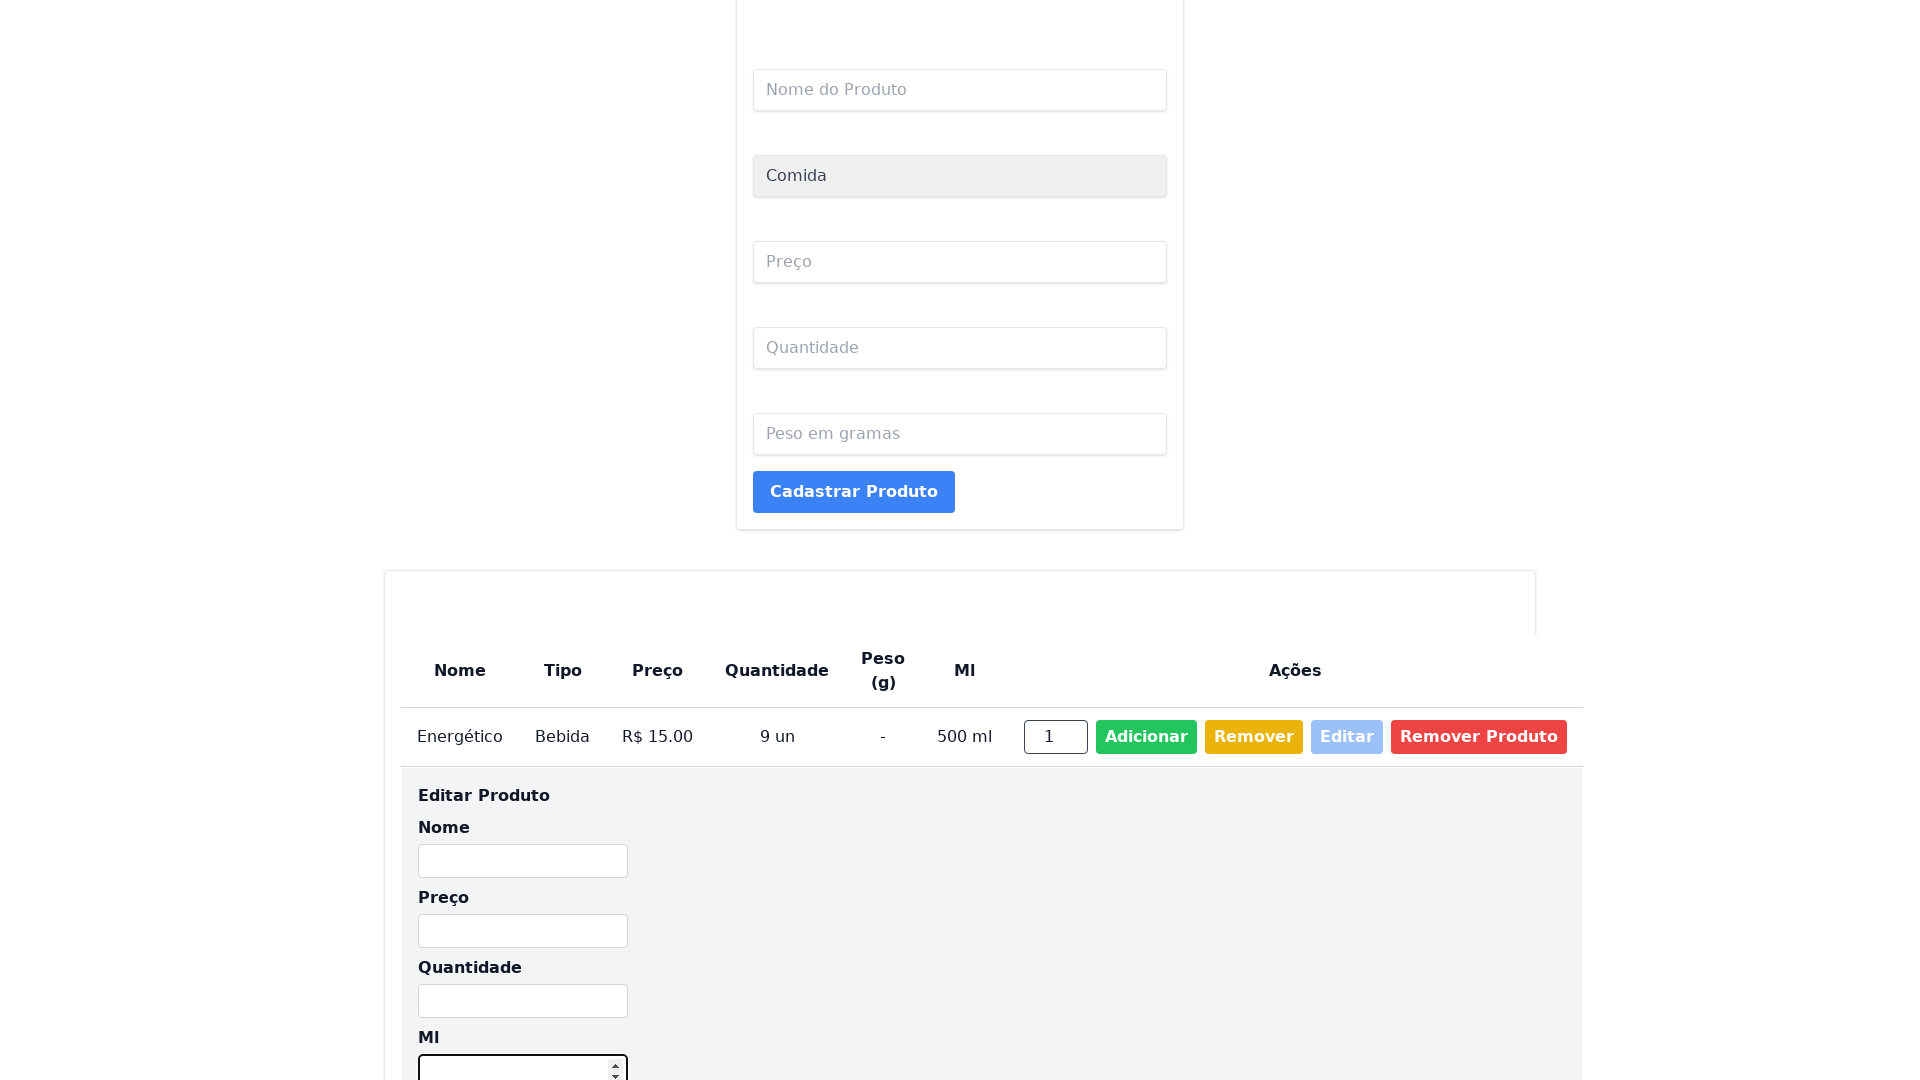

Clicked save button to confirm product edits at (464, 971) on .bg-green-500:nth-child(1)
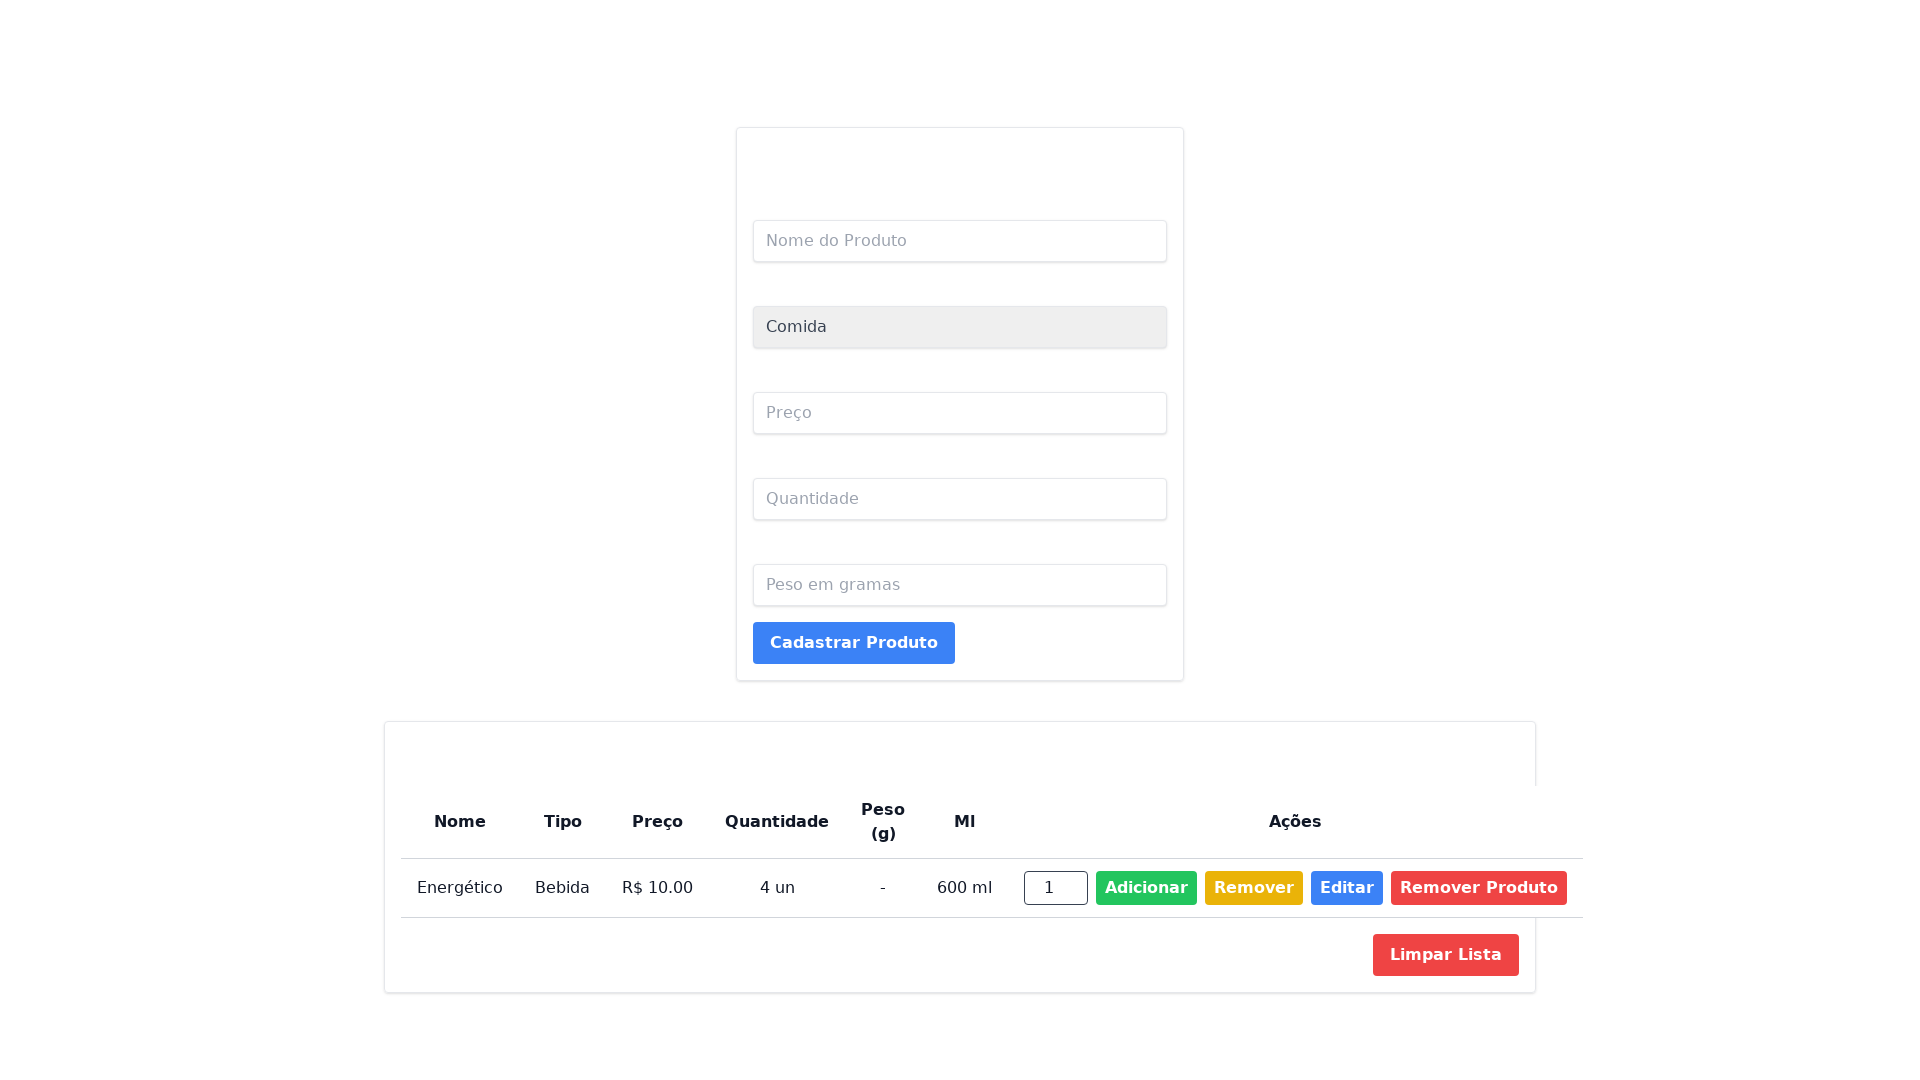

Product changes were saved and reflected in the shopping list
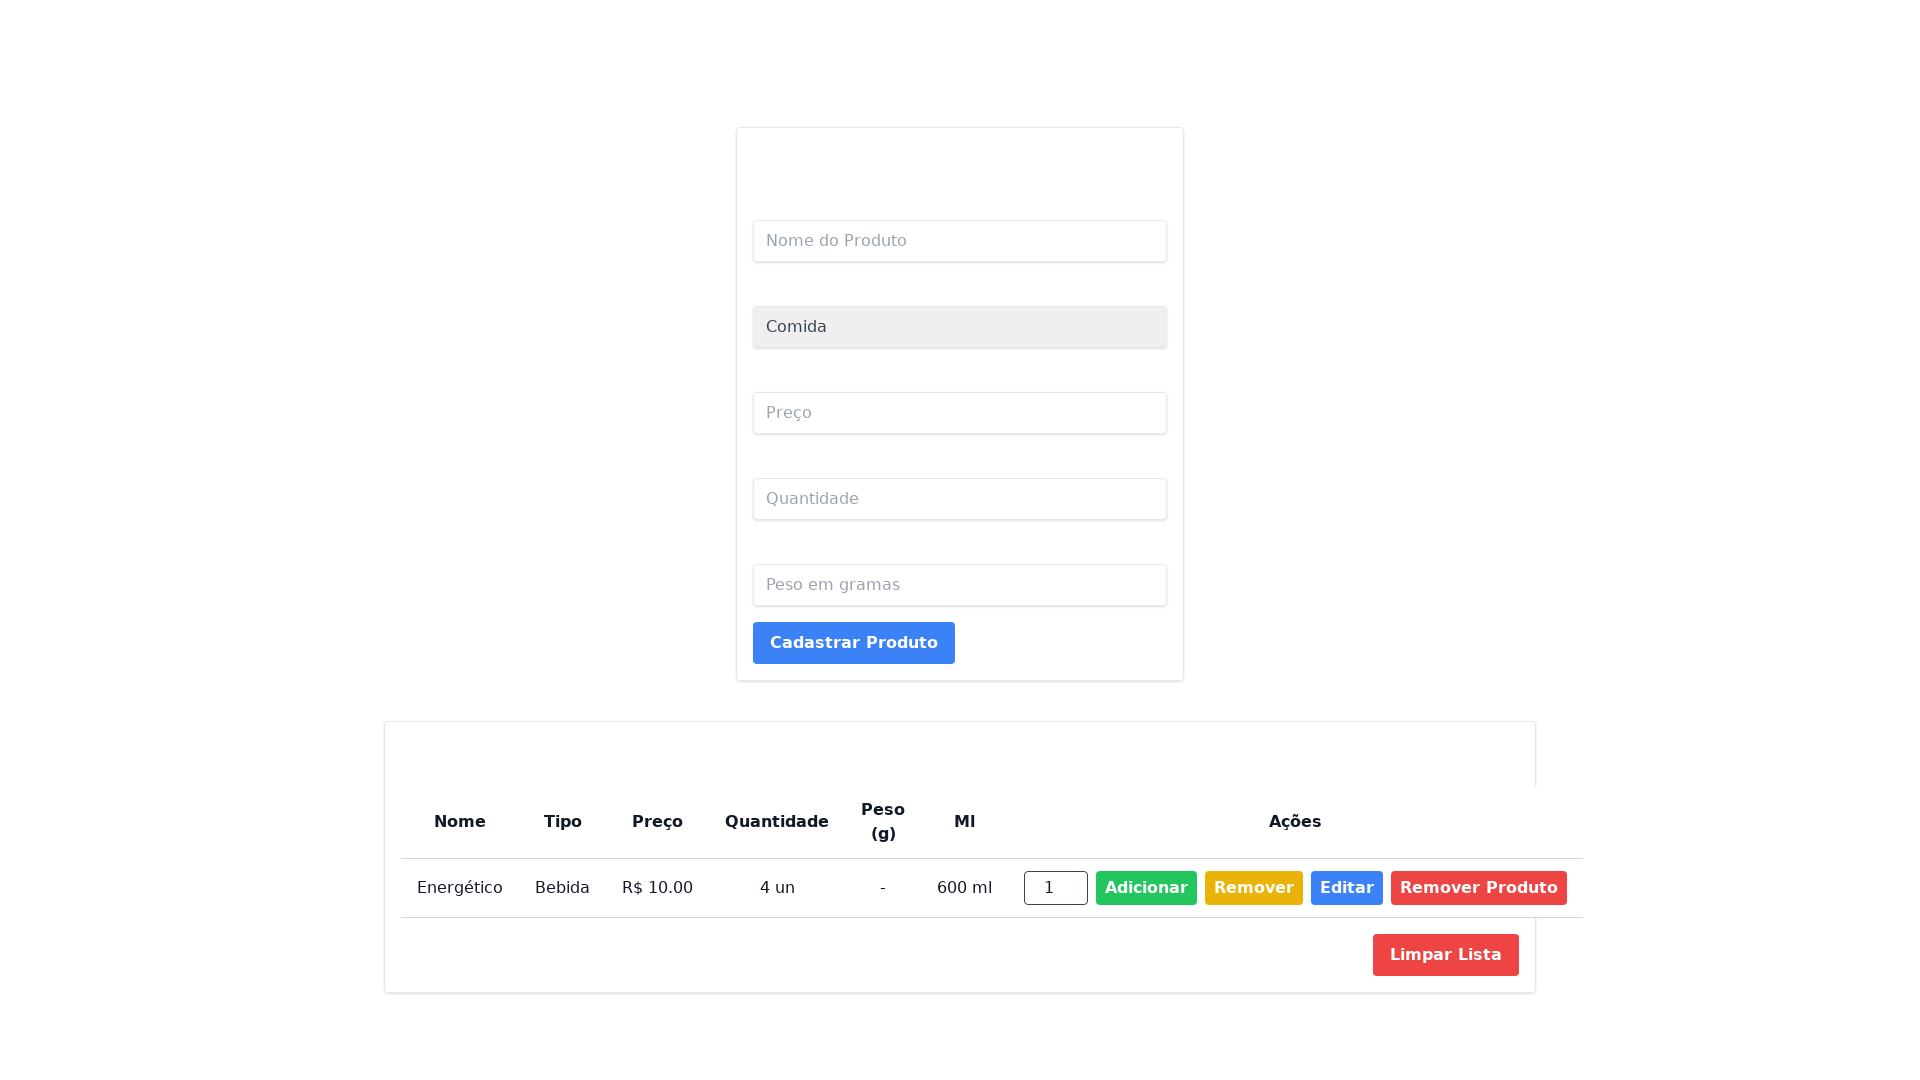

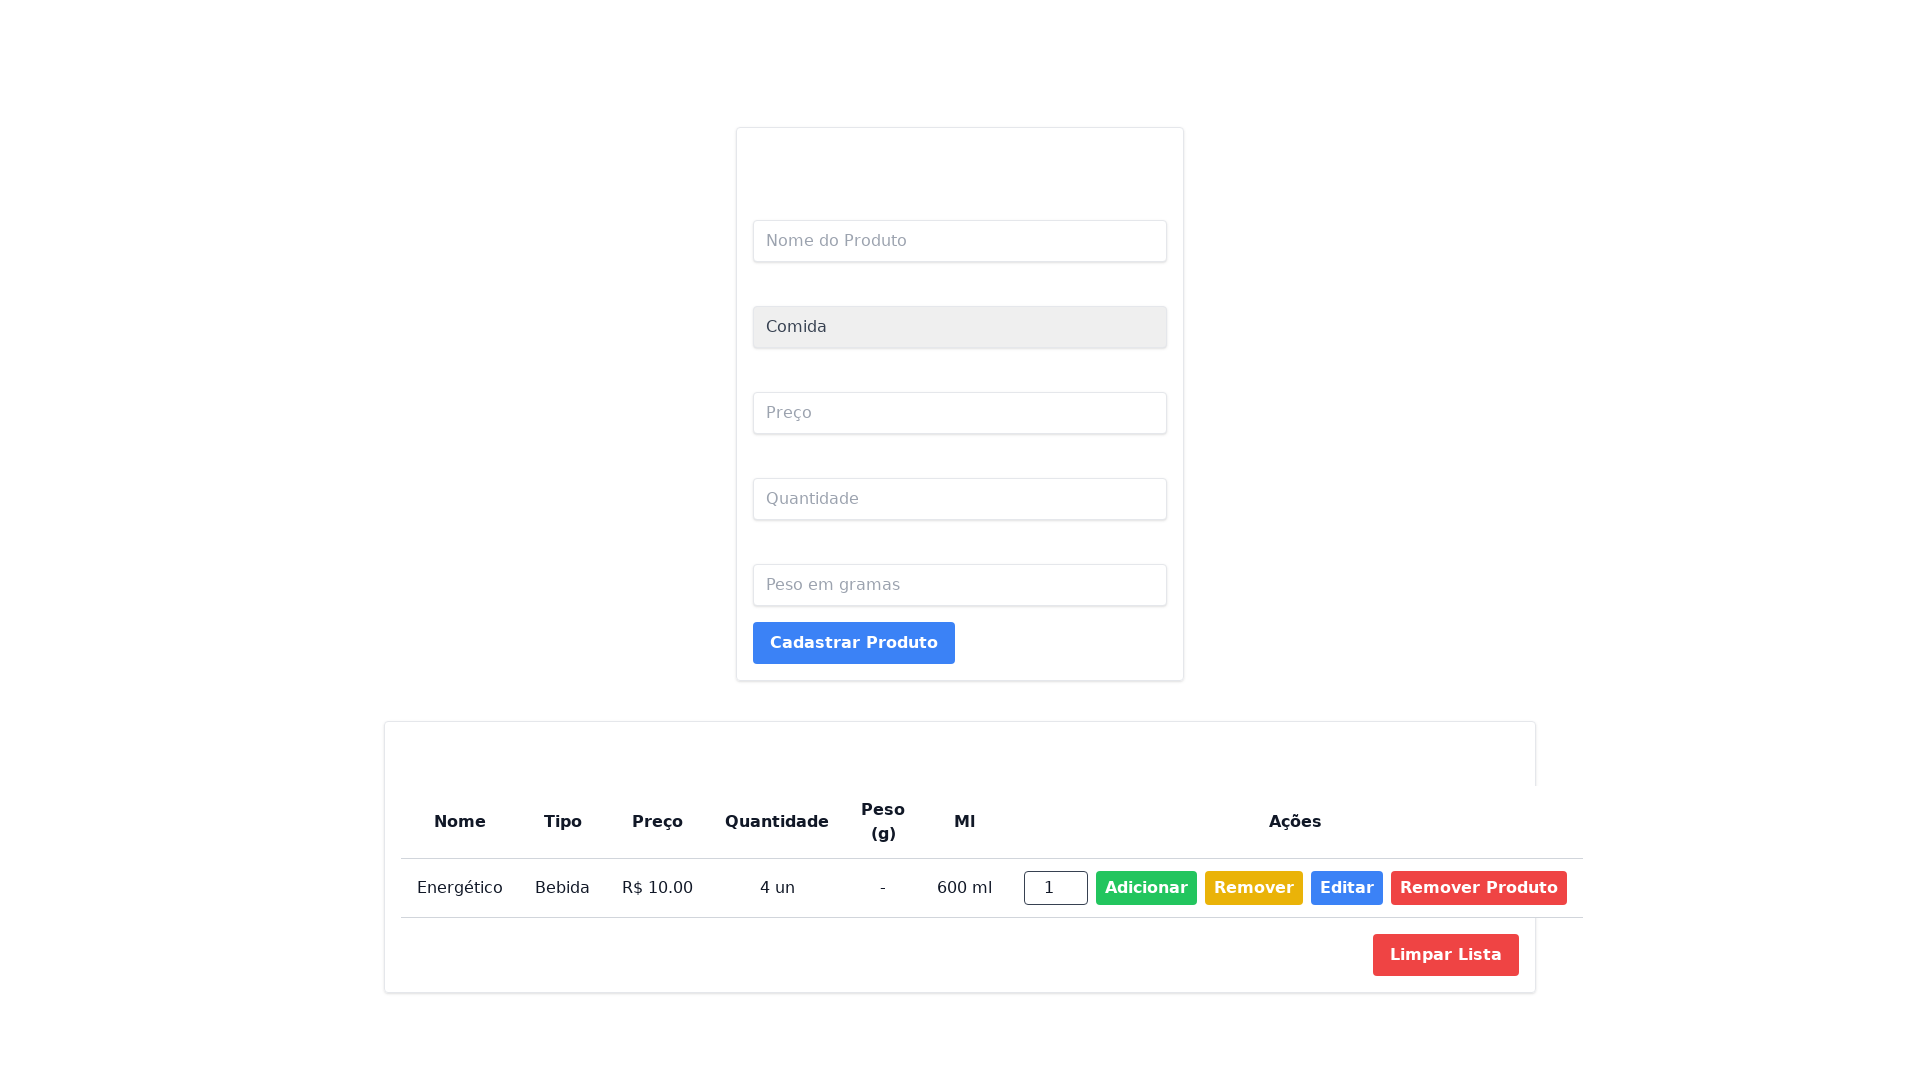